Tests navigation to the "Політика" (Politics) news section on ukr.net and verifies the navigation element is active

Starting URL: https://www.ukr.net/

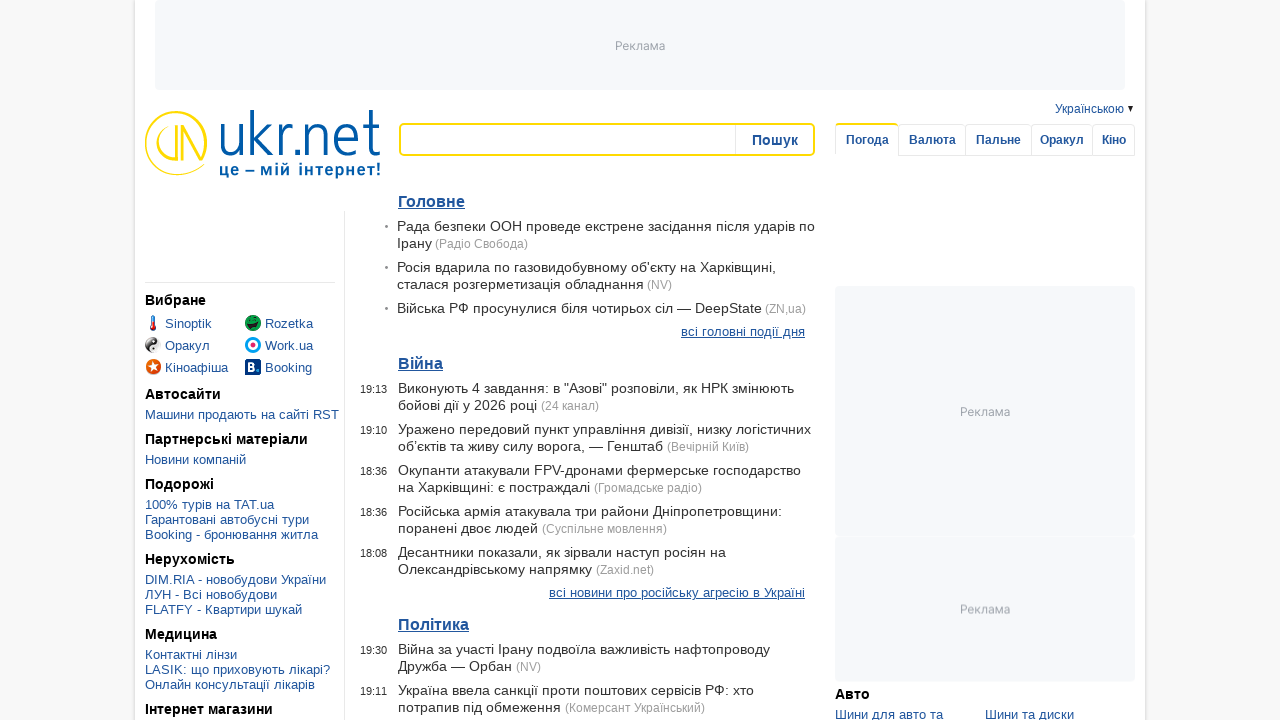

Clicked on 'Політика' (Politics) navigation link at (434, 624) on text=Політика
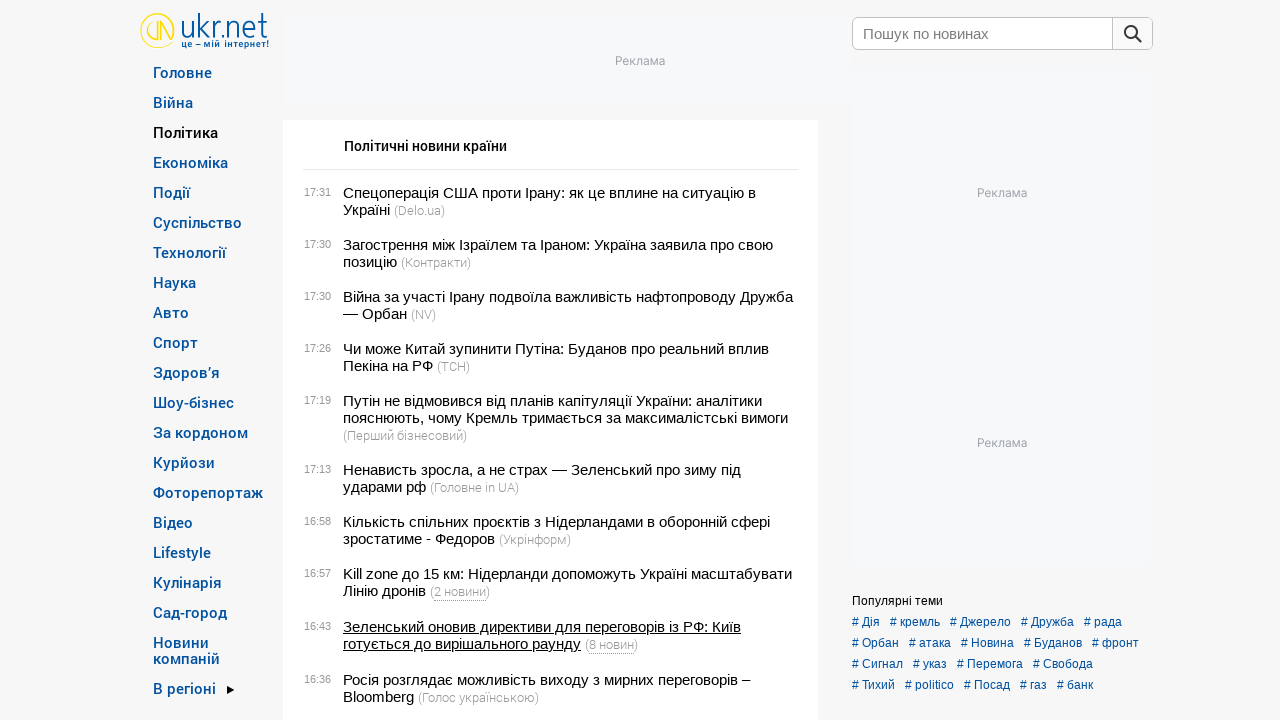

Verified 'Політика' navigation element is present and active
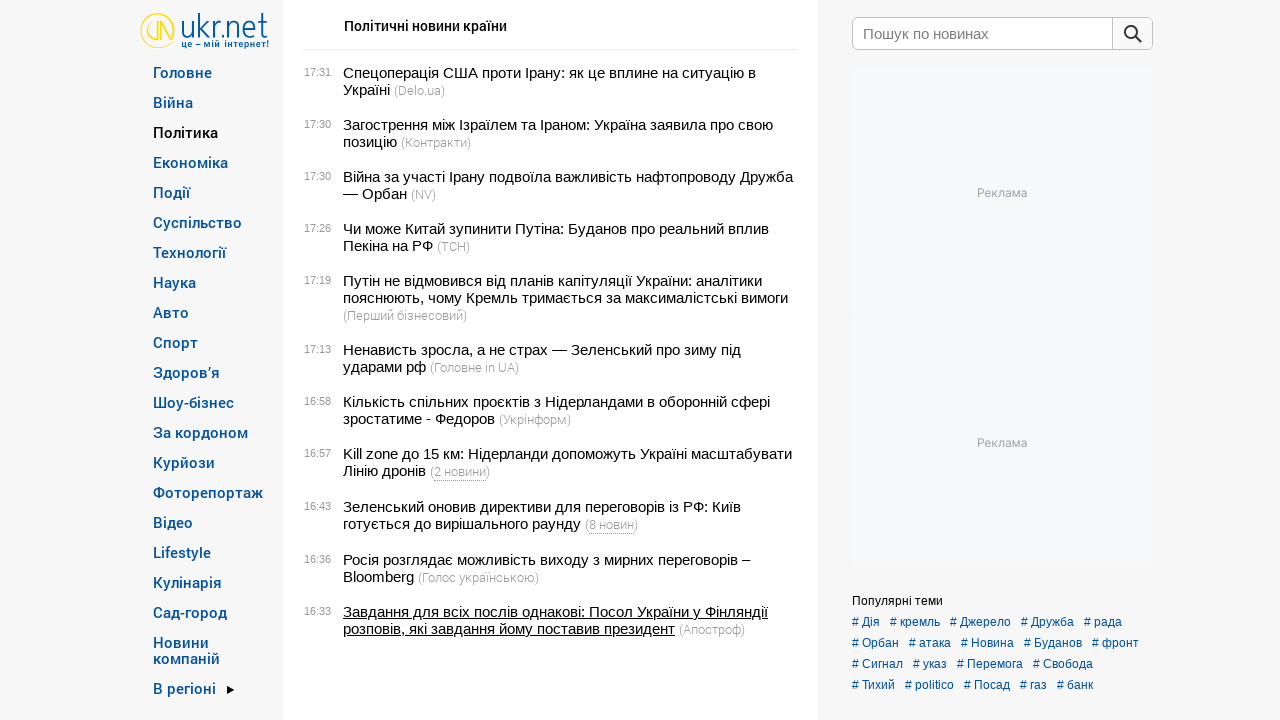

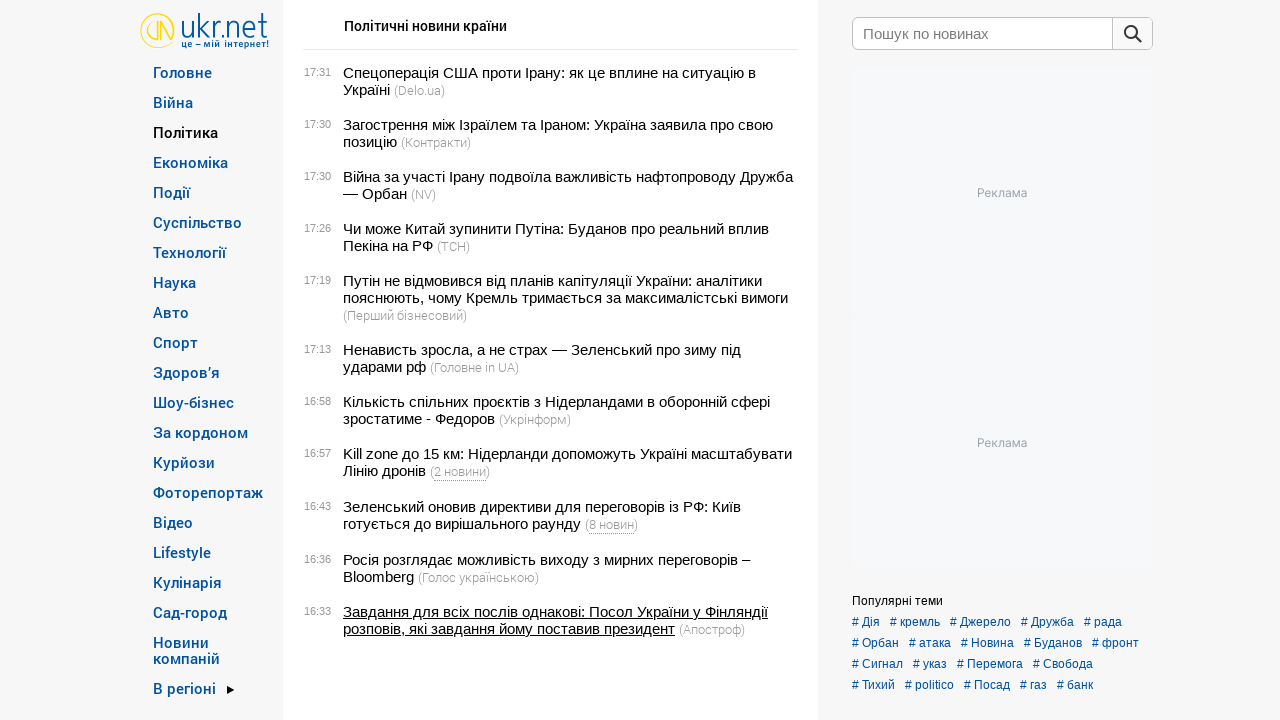